Tests the file upload form validation by clicking the upload button, closing the dialog without selecting a file, then submitting the form to verify an error message about PDF files is displayed.

Starting URL: https://claruswaysda.github.io/downloadUpload.html

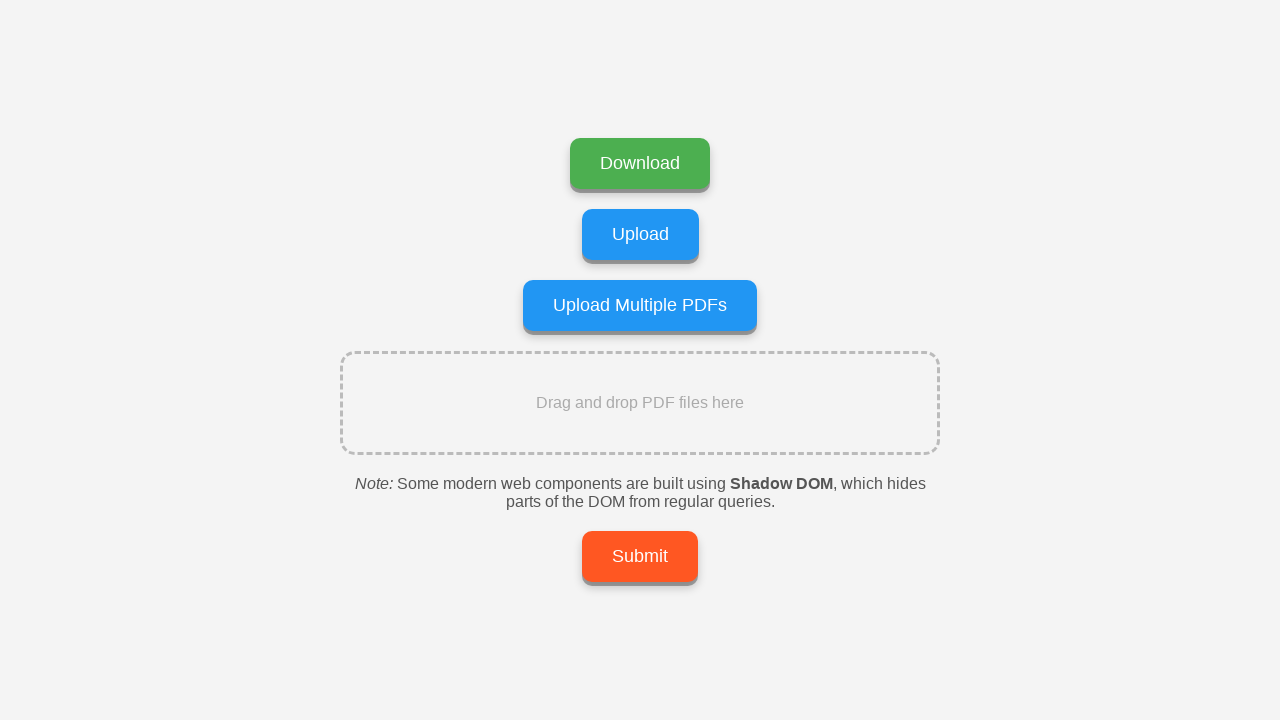

Clicked the Upload button at (640, 234) on .upload-btn
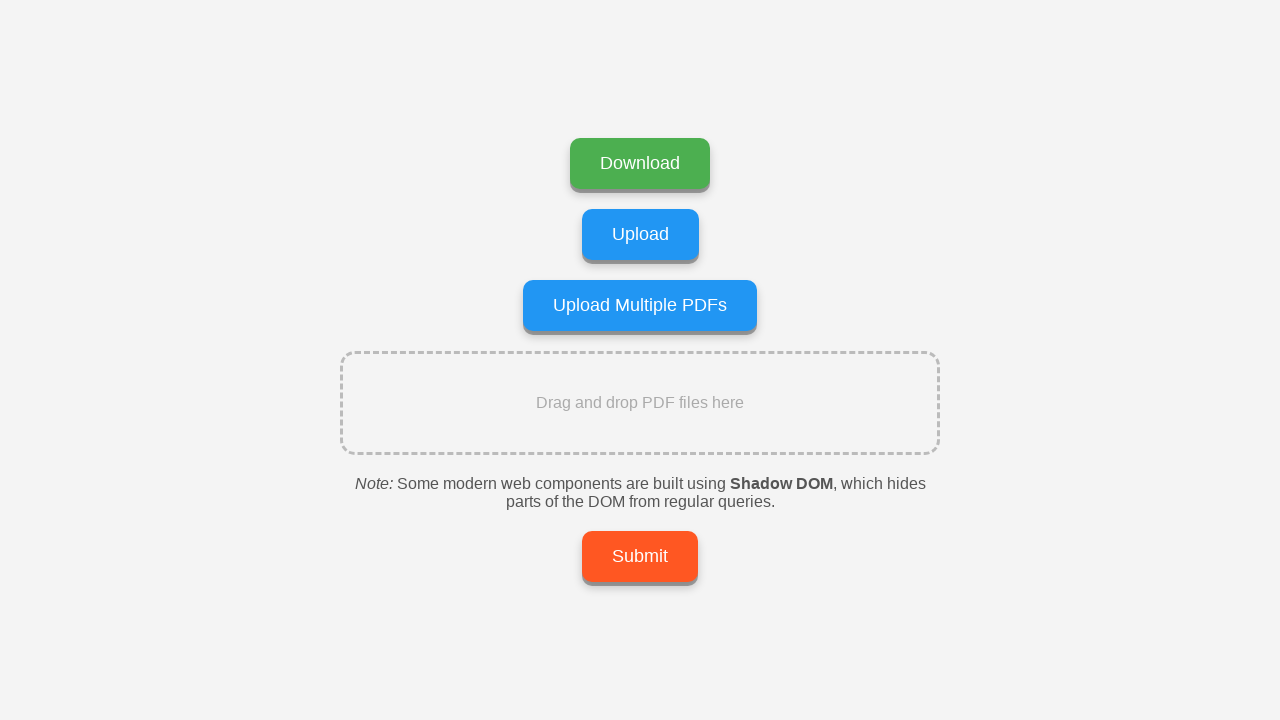

Waited 1 second for dialog interaction
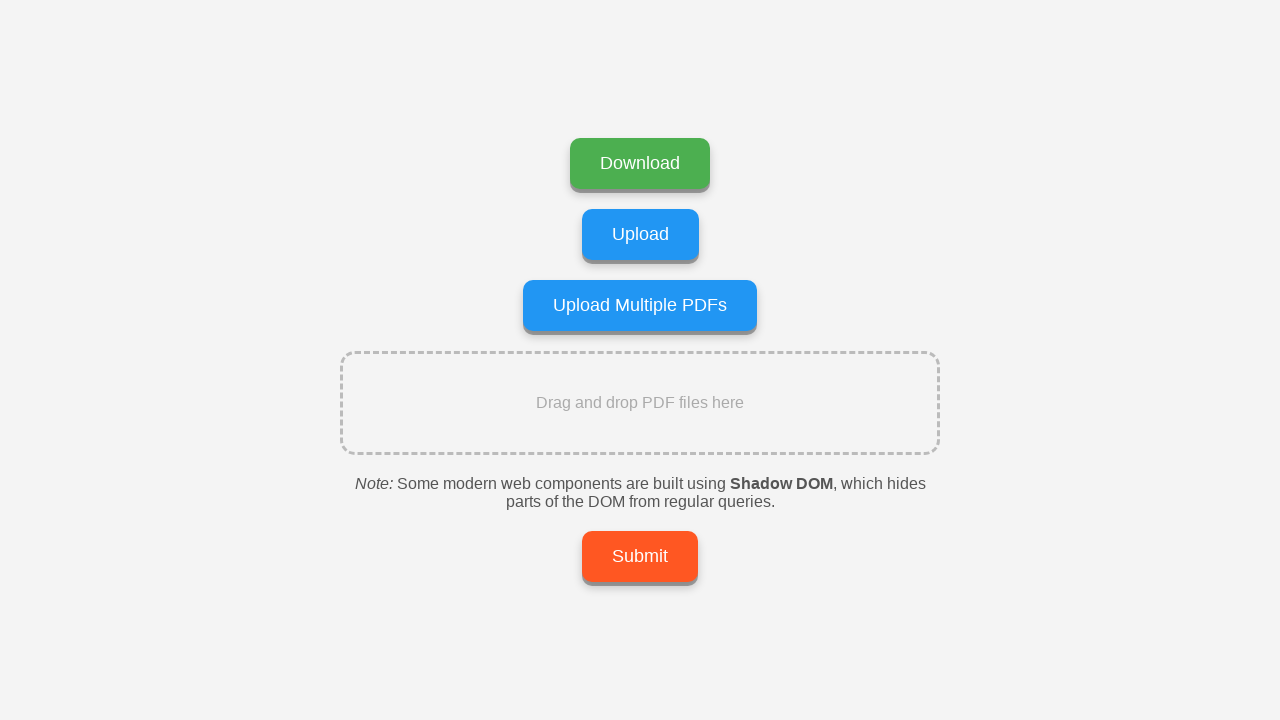

Pressed Escape to close file dialog
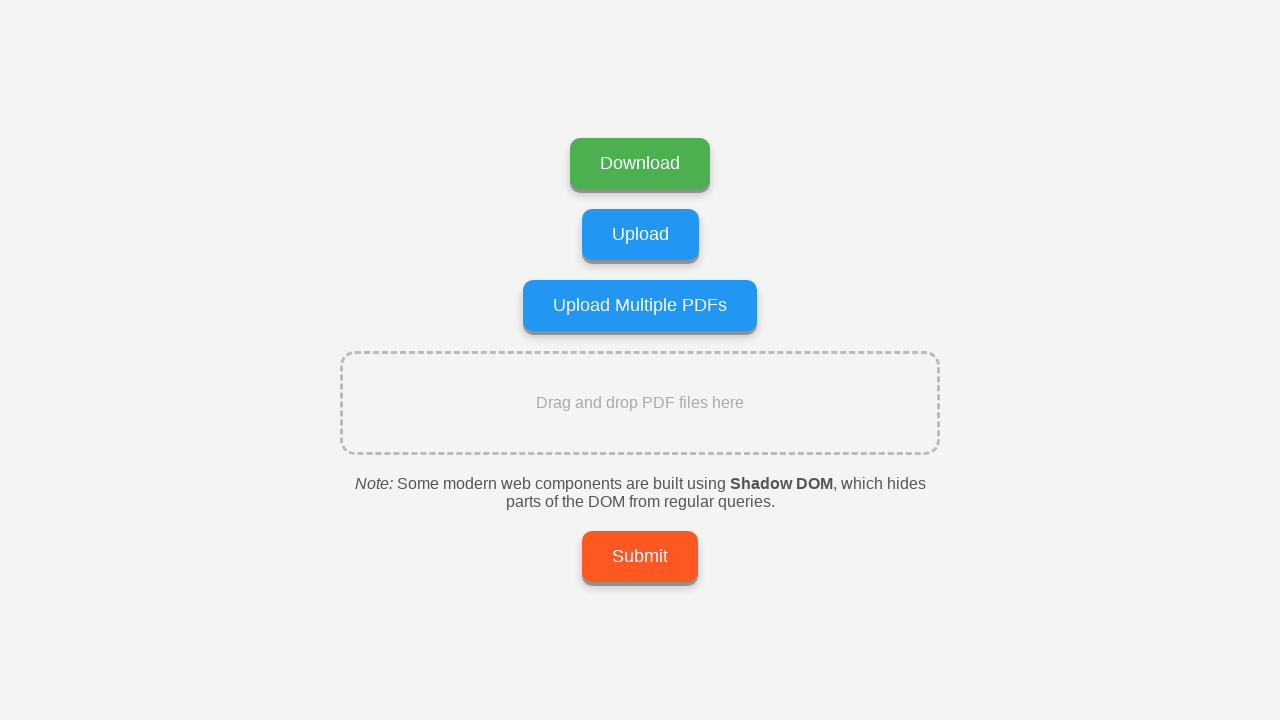

Clicked Submit button without uploading a file at (640, 556) on xpath=//*[.='Submit']
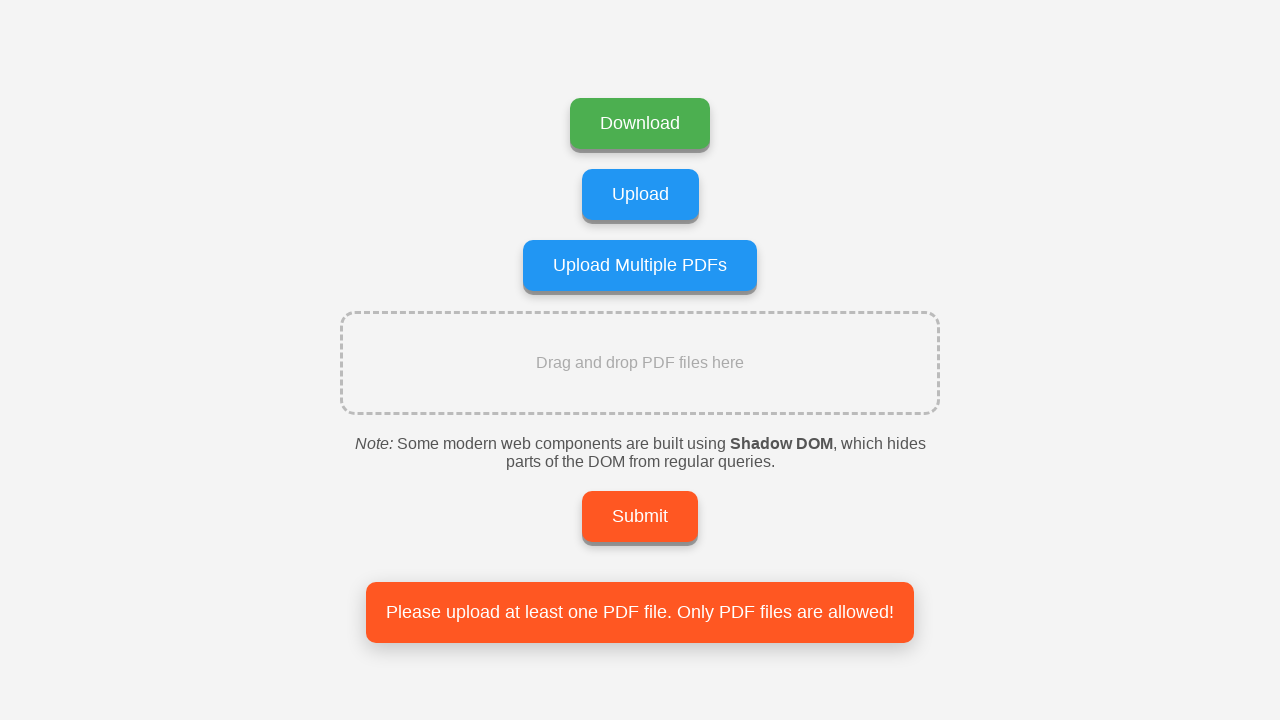

Error message alert box appeared
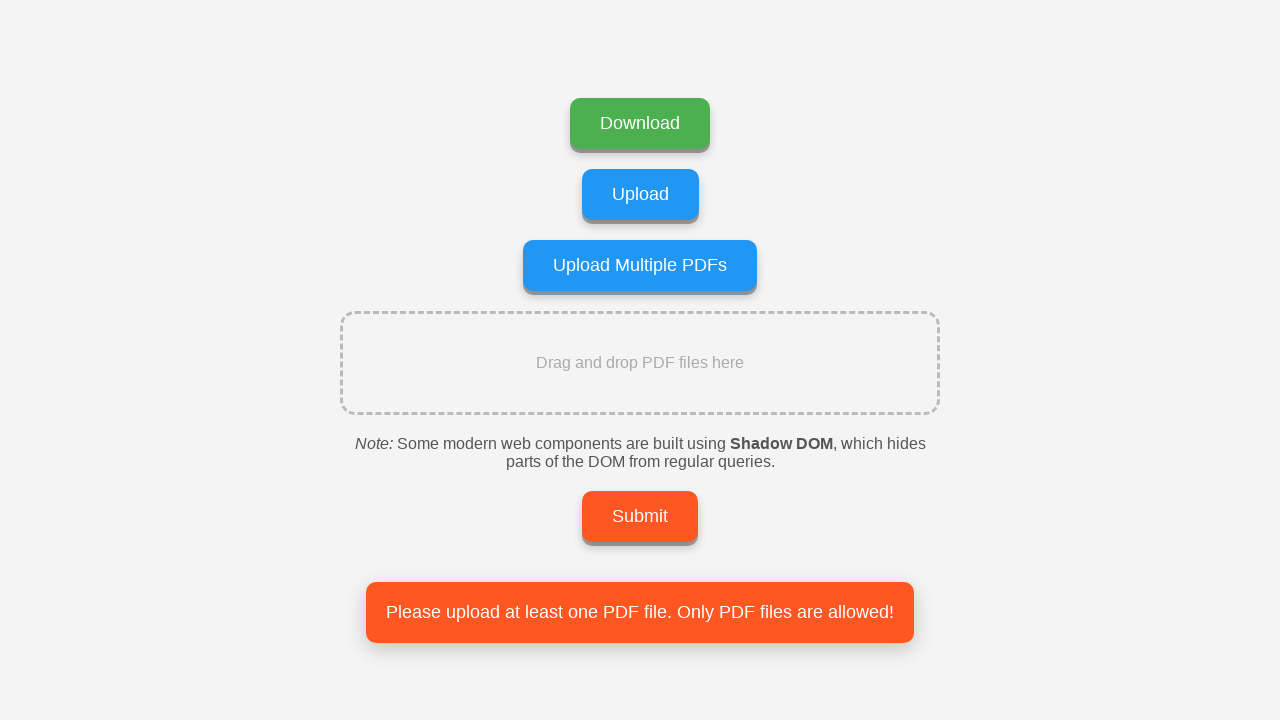

Verified error message contains 'PDF'
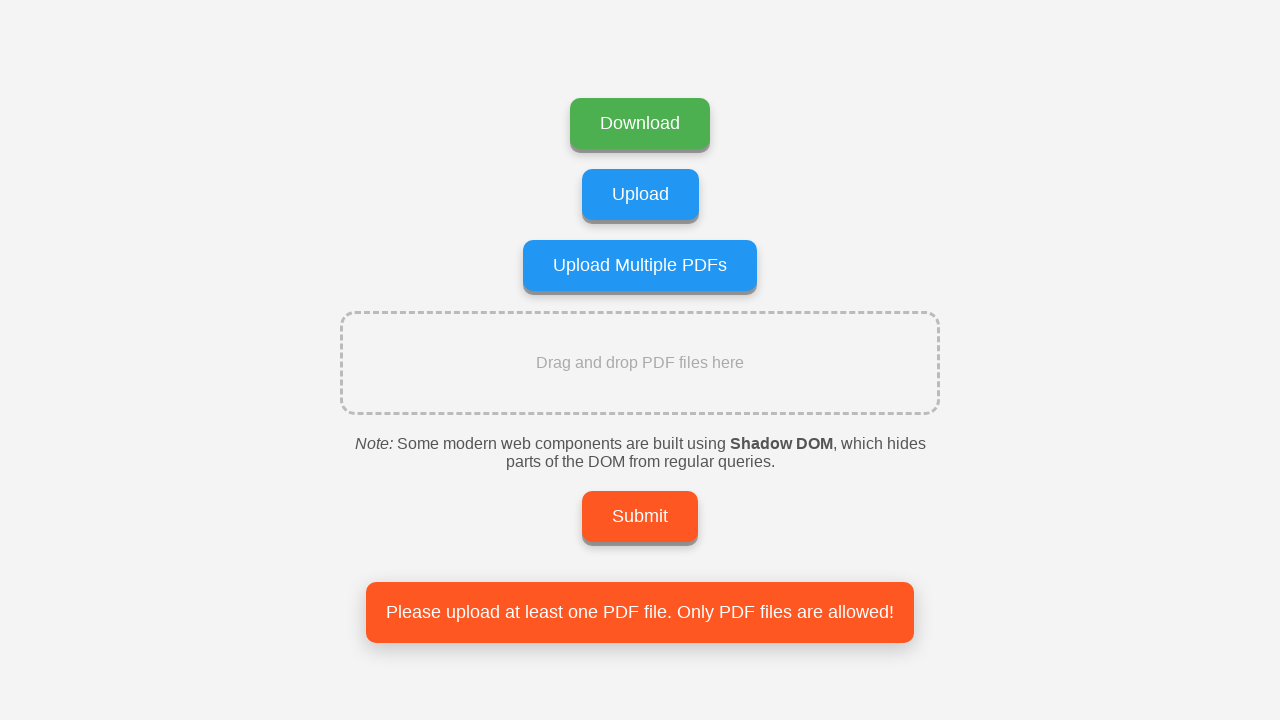

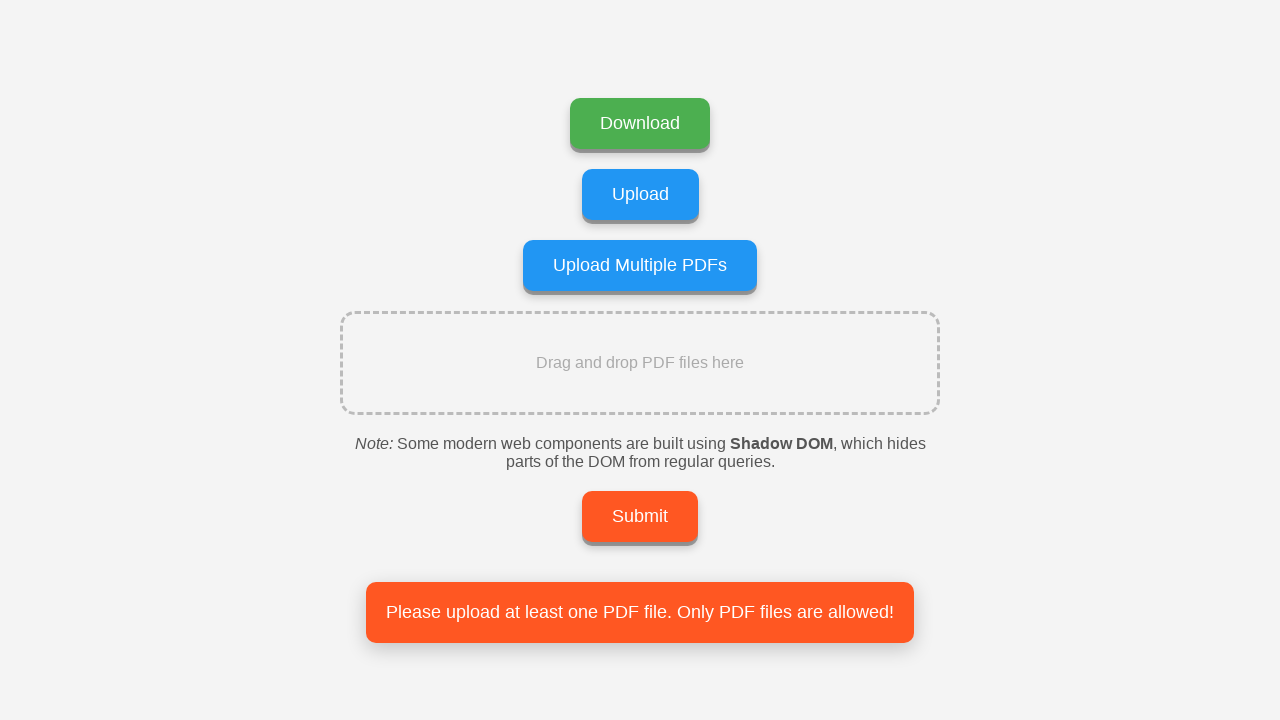